Tests that the todo counter displays the correct number of items as they are added

Starting URL: https://demo.playwright.dev/todomvc

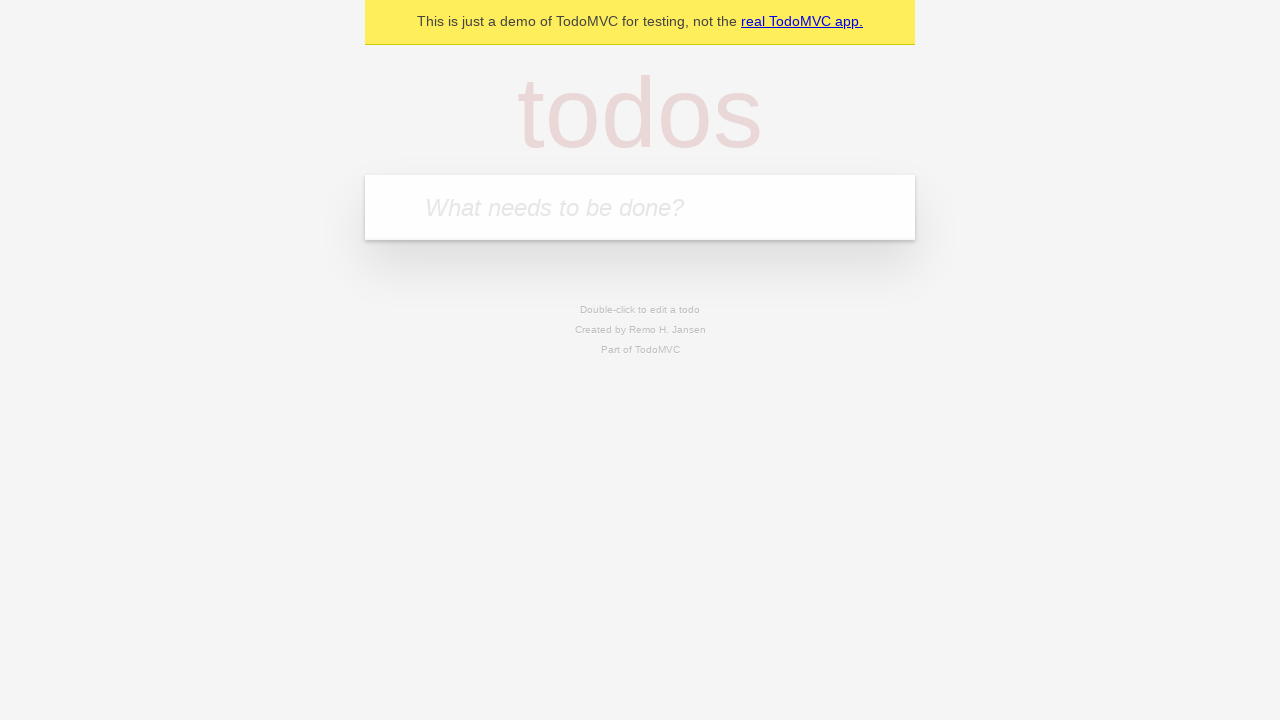

Filled todo input with 'buy some cheese' on internal:attr=[placeholder="What needs to be done?"i]
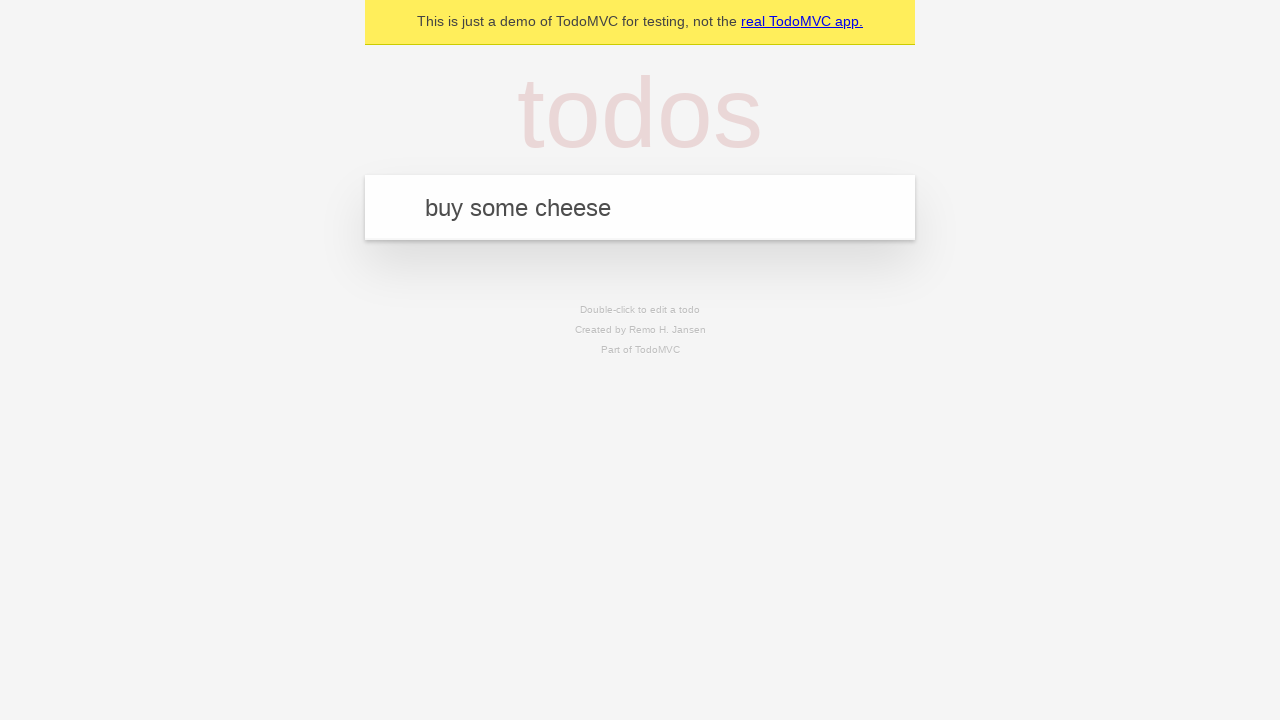

Pressed Enter to add first todo item on internal:attr=[placeholder="What needs to be done?"i]
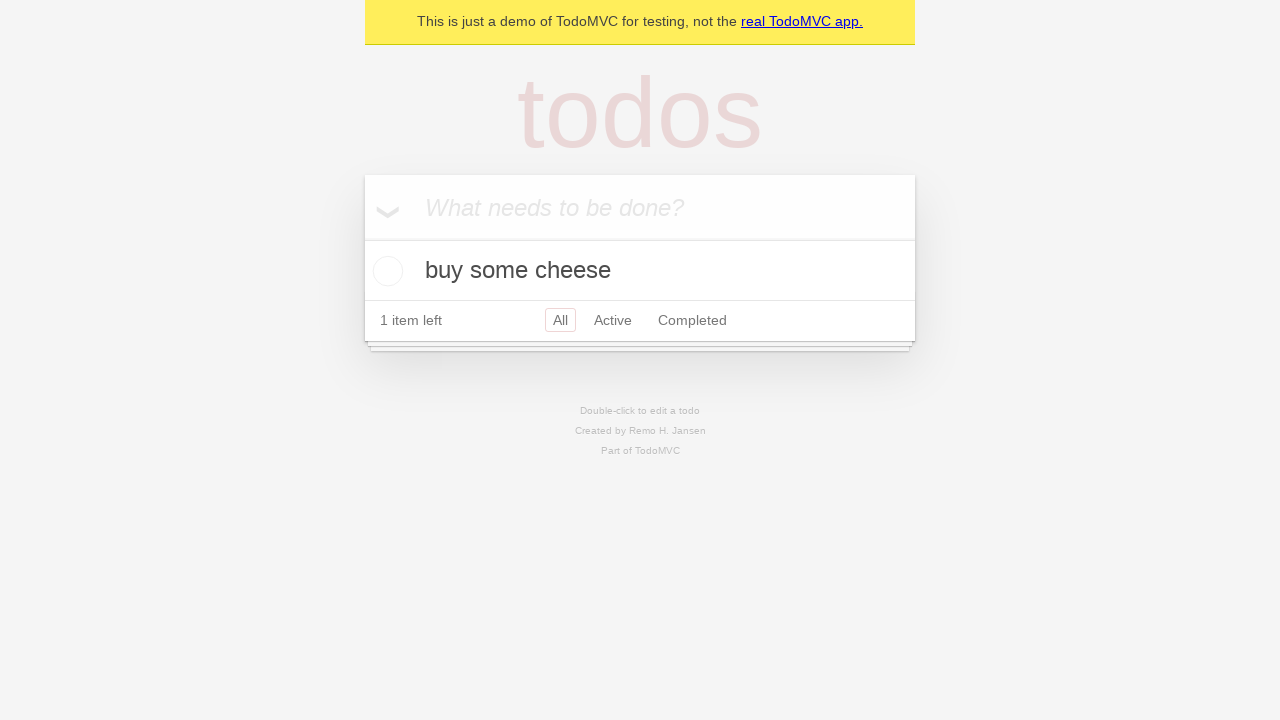

Todo counter element loaded after adding first item
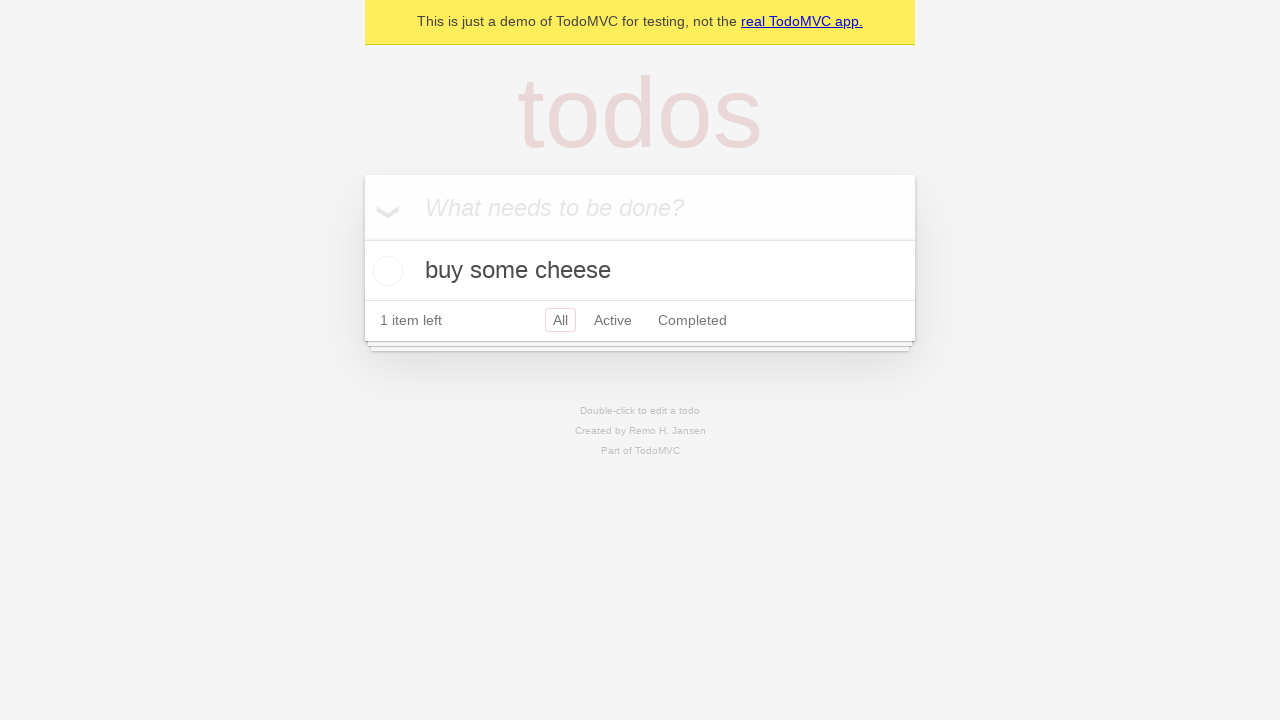

Filled todo input with 'feed the cat' on internal:attr=[placeholder="What needs to be done?"i]
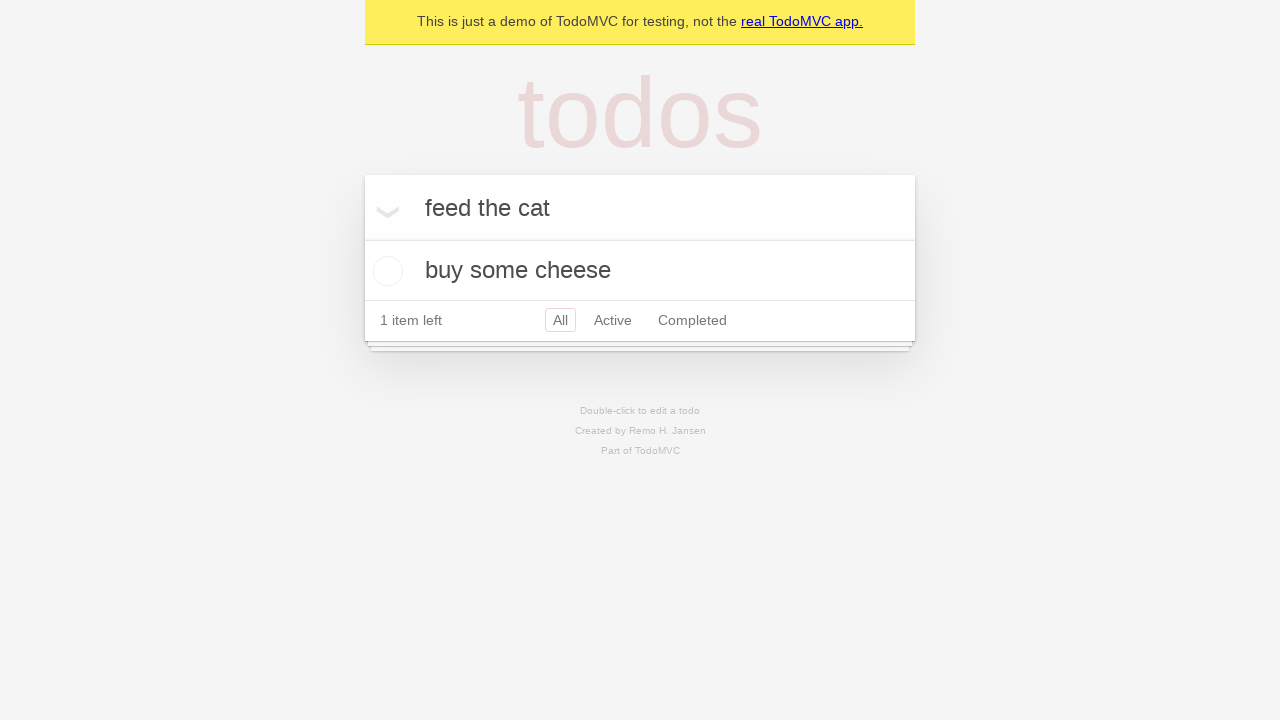

Pressed Enter to add second todo item on internal:attr=[placeholder="What needs to be done?"i]
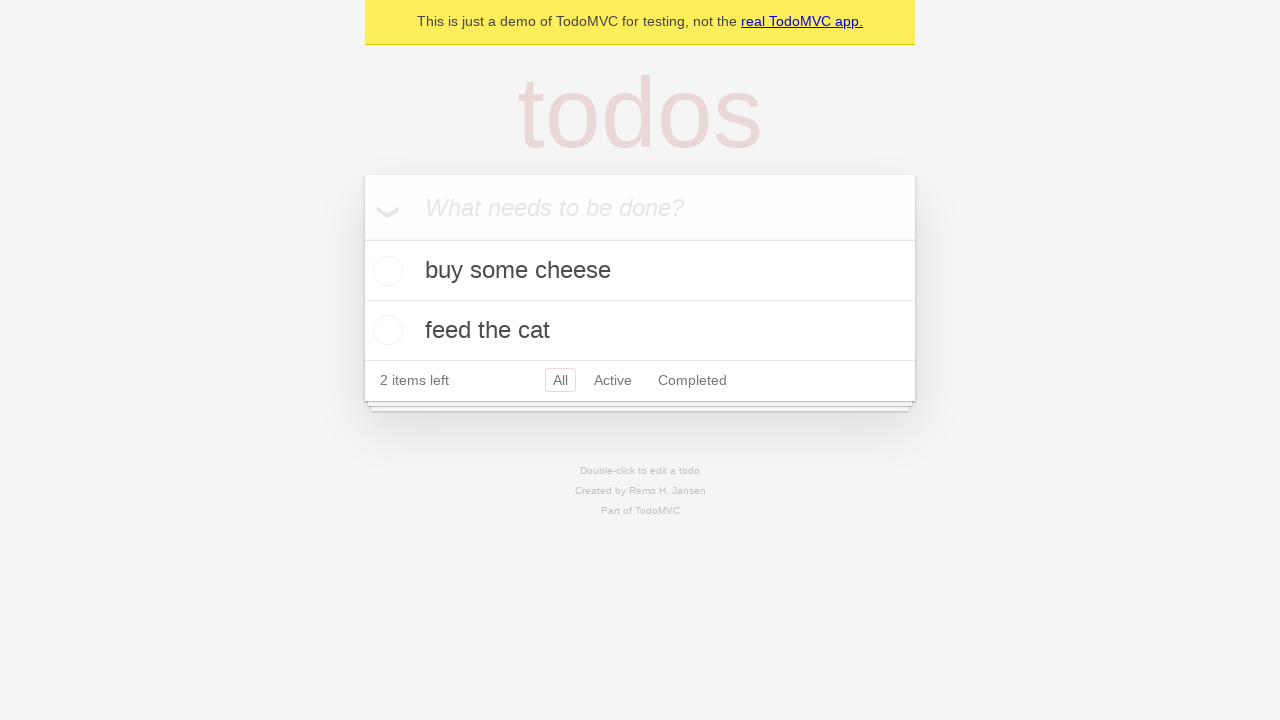

Todo counter now displays '2' items
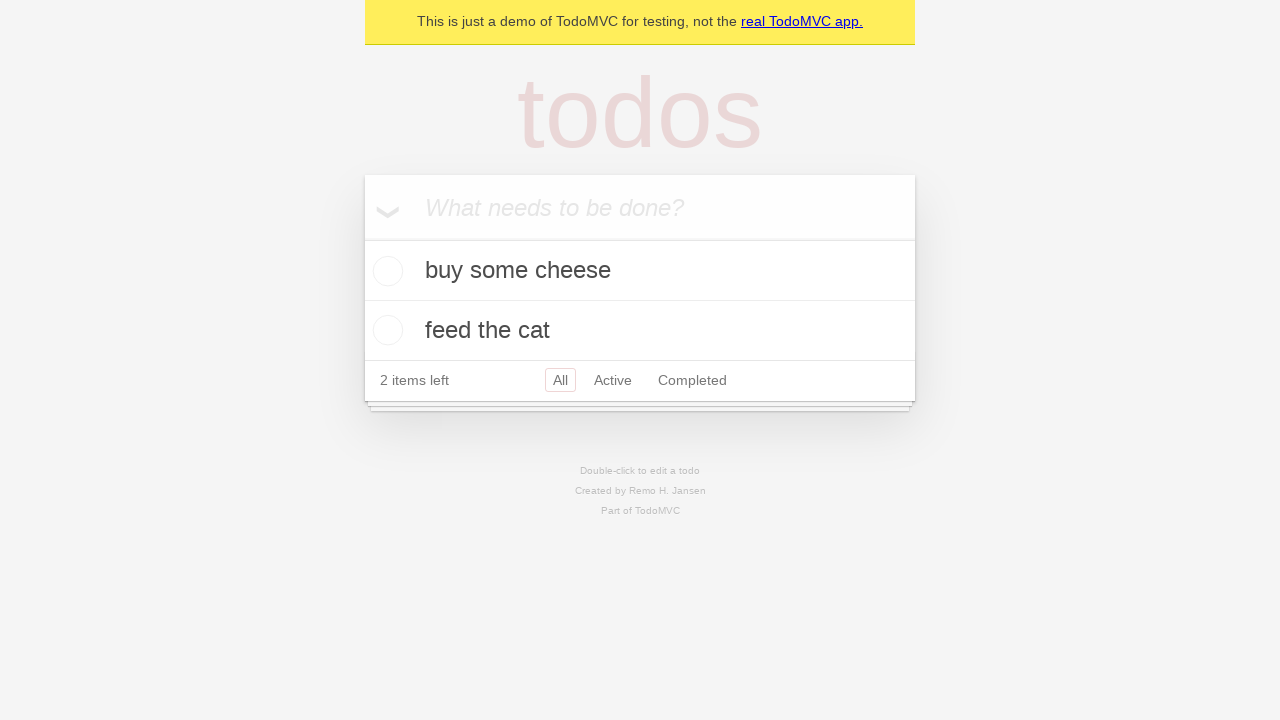

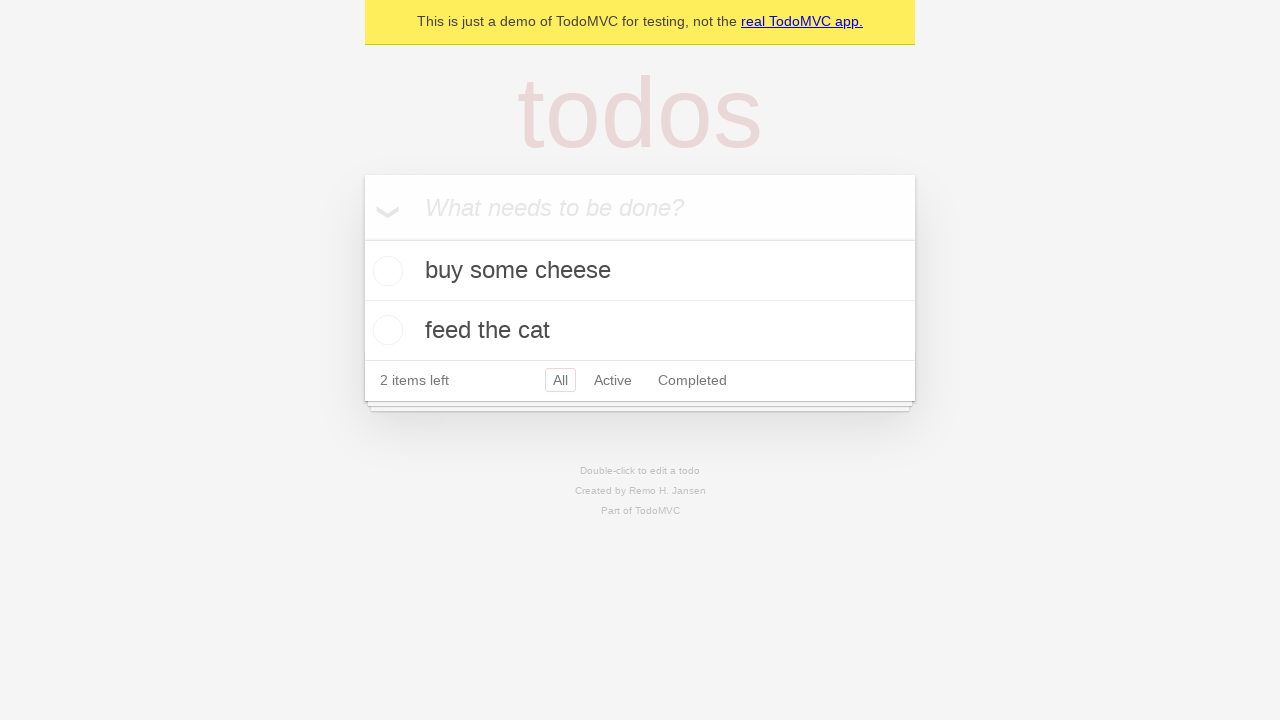